Tests JavaScript alert interaction by navigating to W3Schools tryit editor, switching to the result iframe, and clicking a button that triggers an alert popup.

Starting URL: https://www.w3schools.com/jsref/tryit.asp?filename=tryjsref_alert

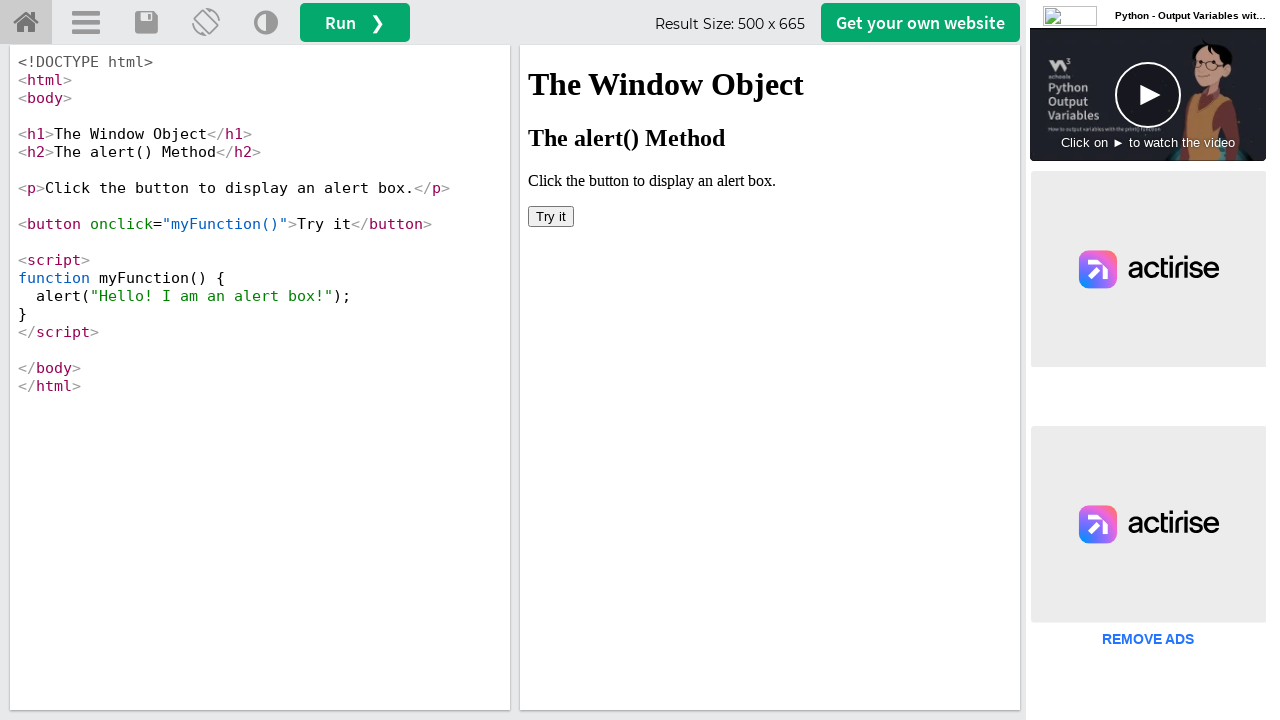

Located the iframeResult frame containing the tryit editor result
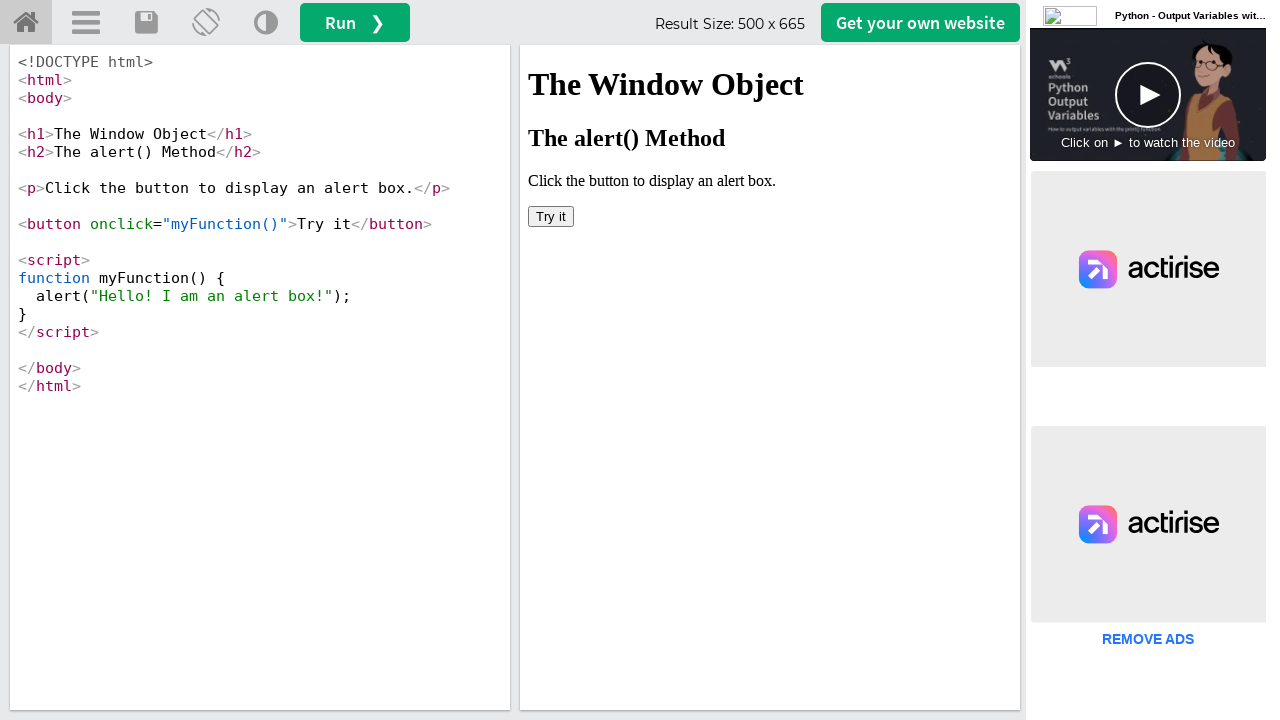

Clicked the button that triggers the JavaScript alert at (551, 216) on #iframeResult >> internal:control=enter-frame >> xpath=/html/body/button
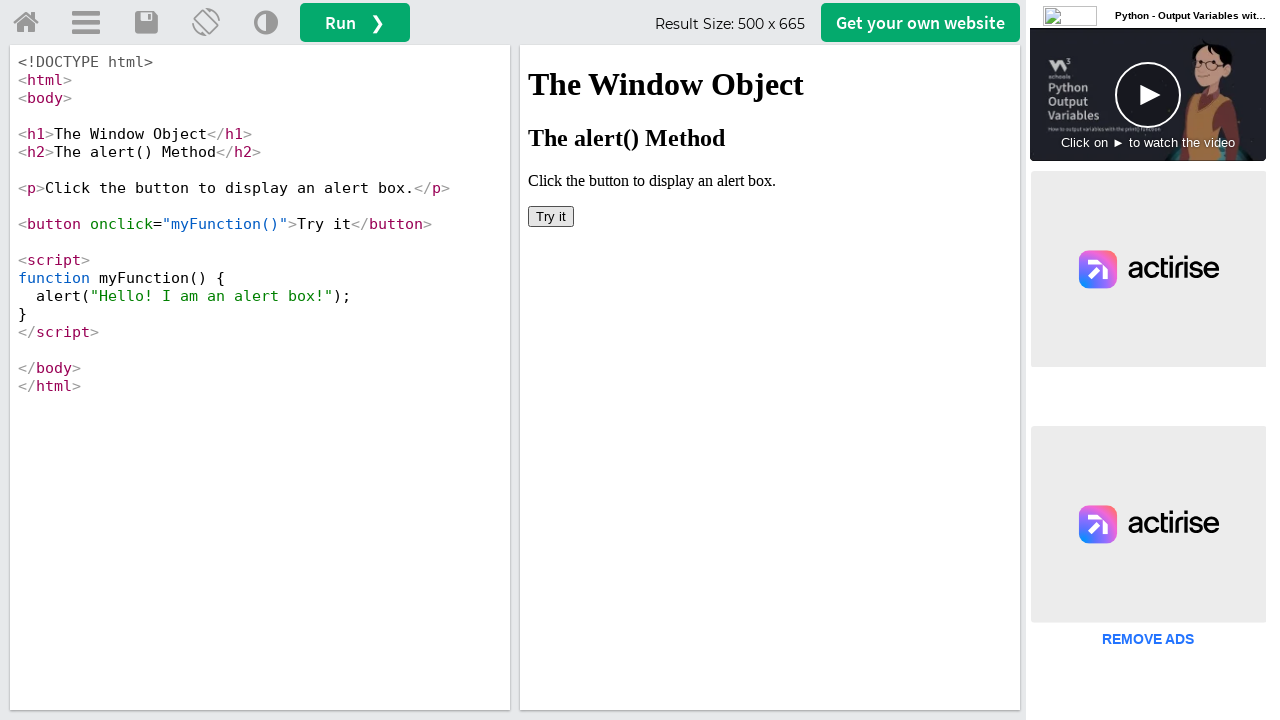

Set up dialog handler to accept the alert popup
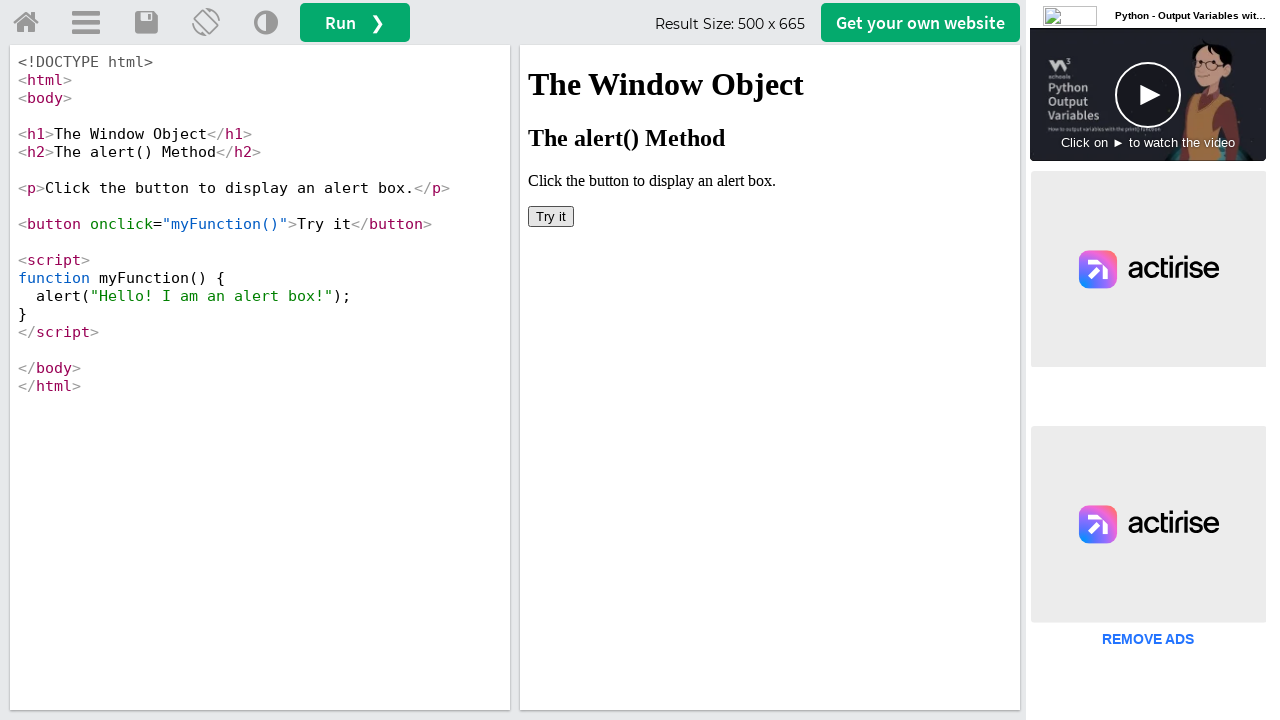

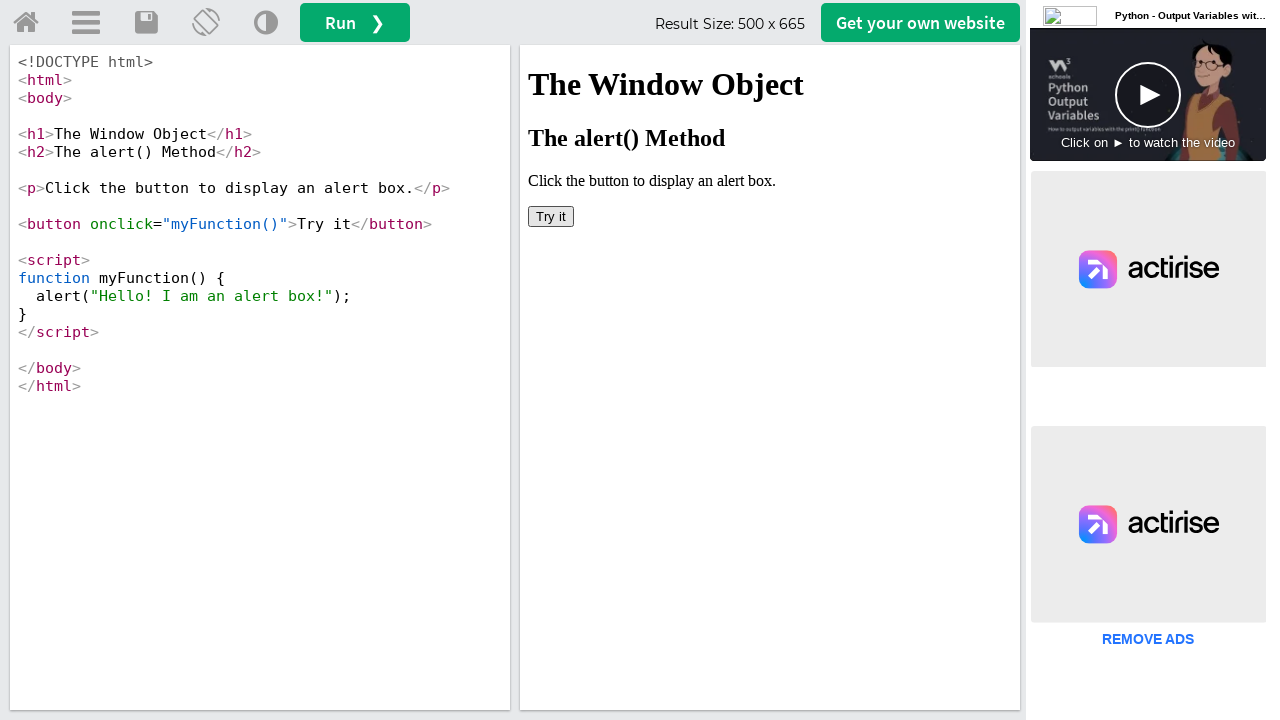